Tests link navigation in website footer by counting links at different scopes and opening each link in the first footer column in new tabs to verify they work

Starting URL: https://www.rahulshettyacademy.com/AutomationPractice/

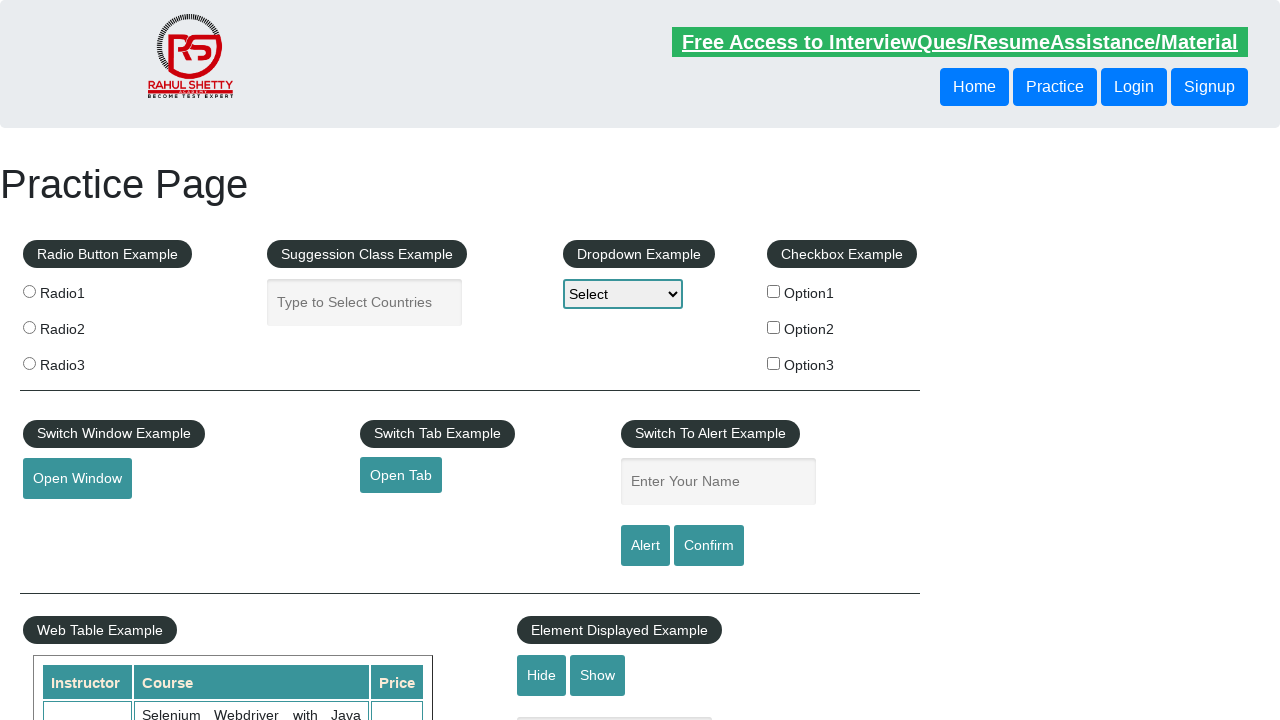

Counted all links on page
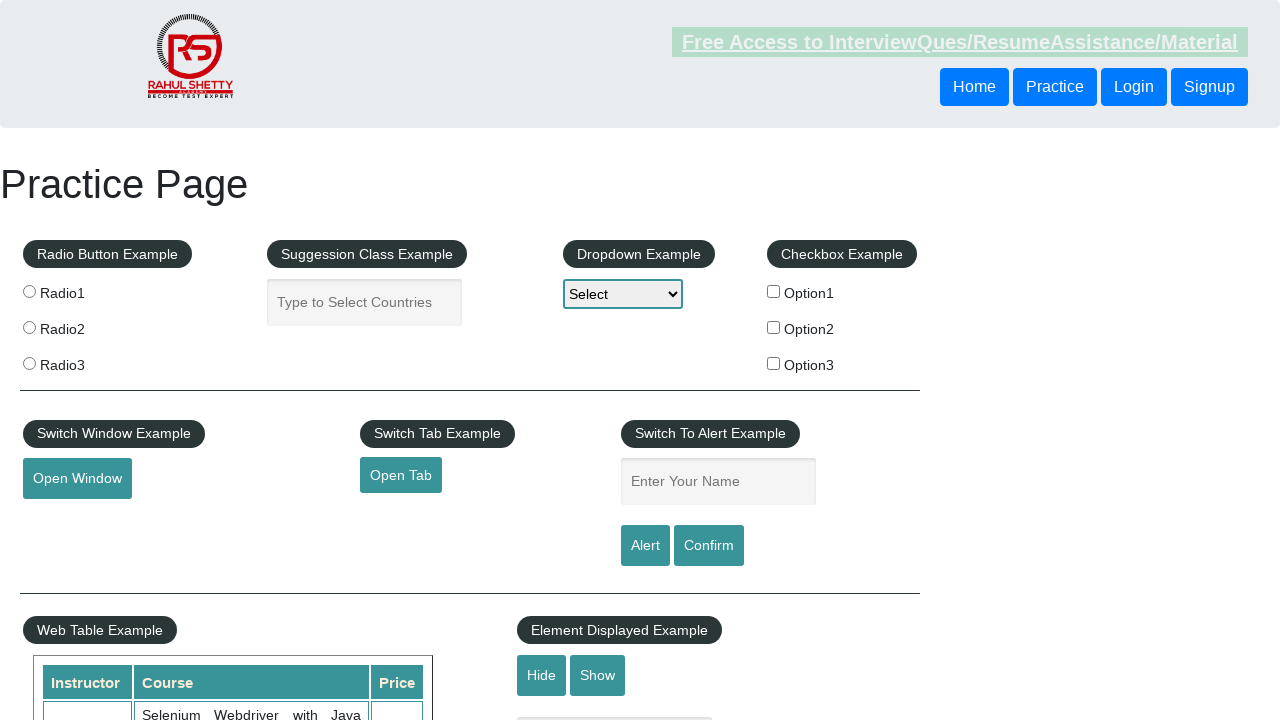

Counted links in footer section
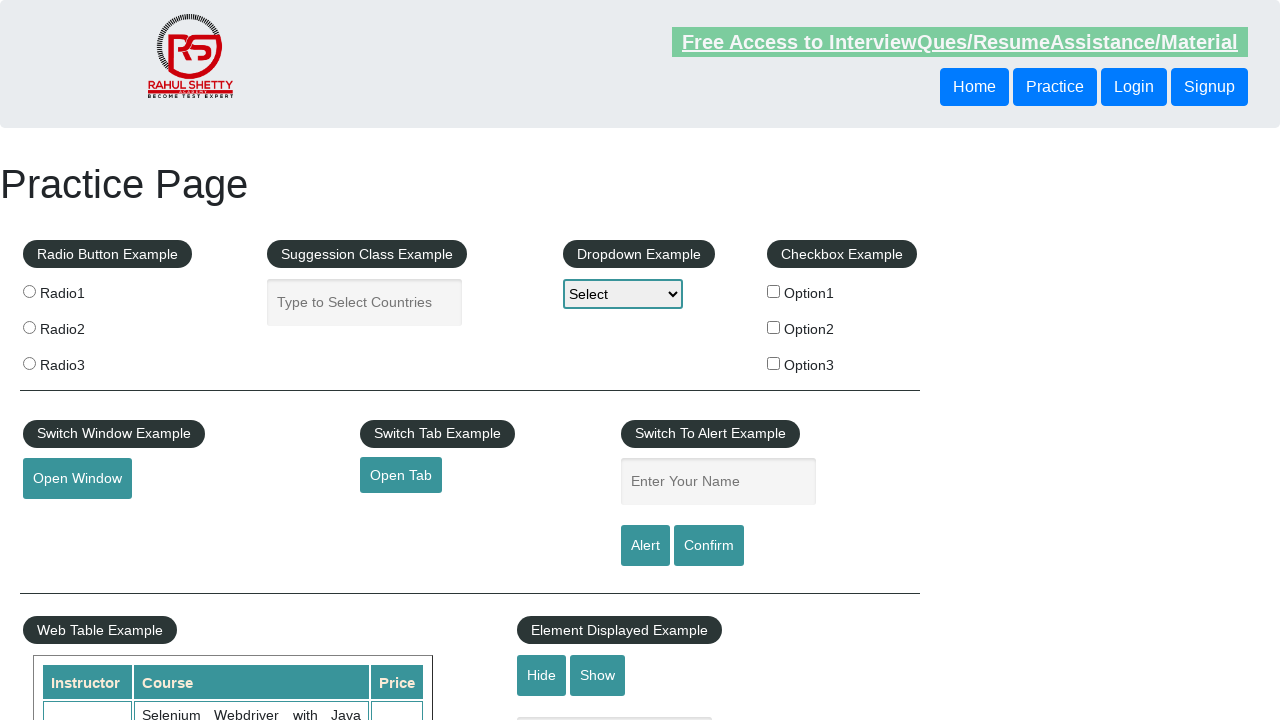

Counted links in first footer column
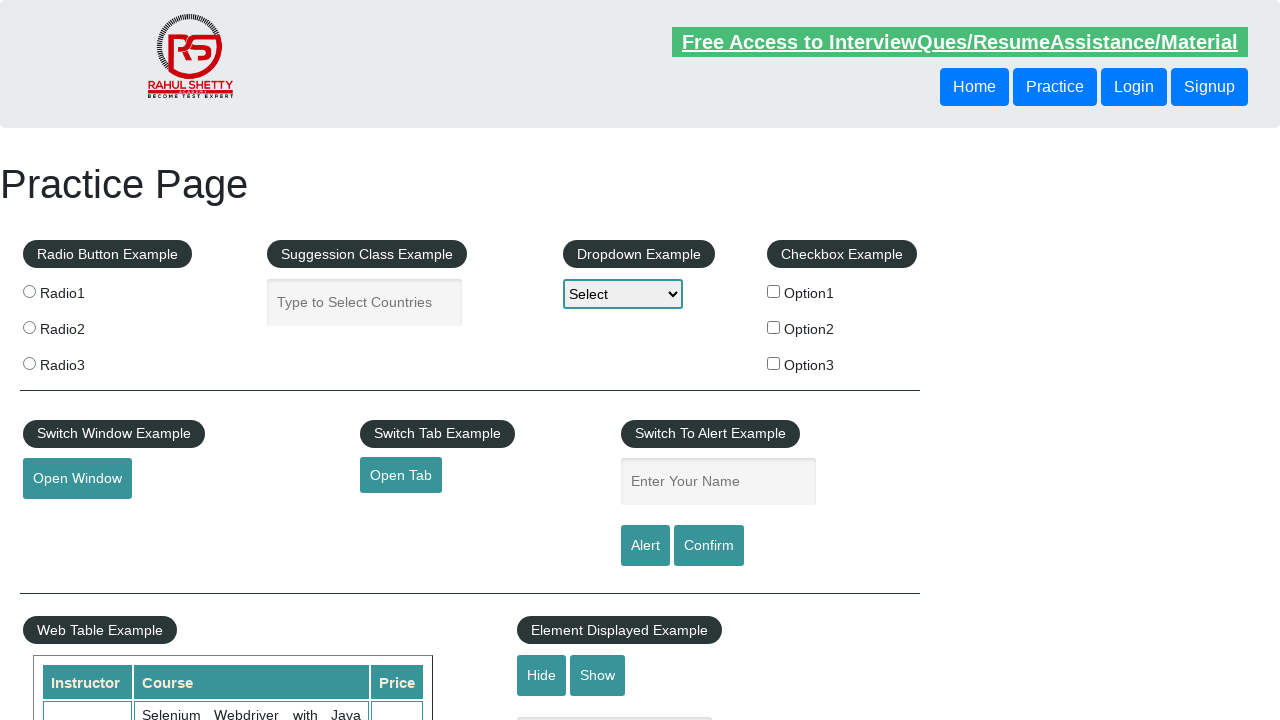

Opened footer link 1 in new tab with Ctrl+Click at (68, 520) on xpath=//div[@id='gf-BIG']//table/tbody/tr/td[1]/ul >> a >> nth=1
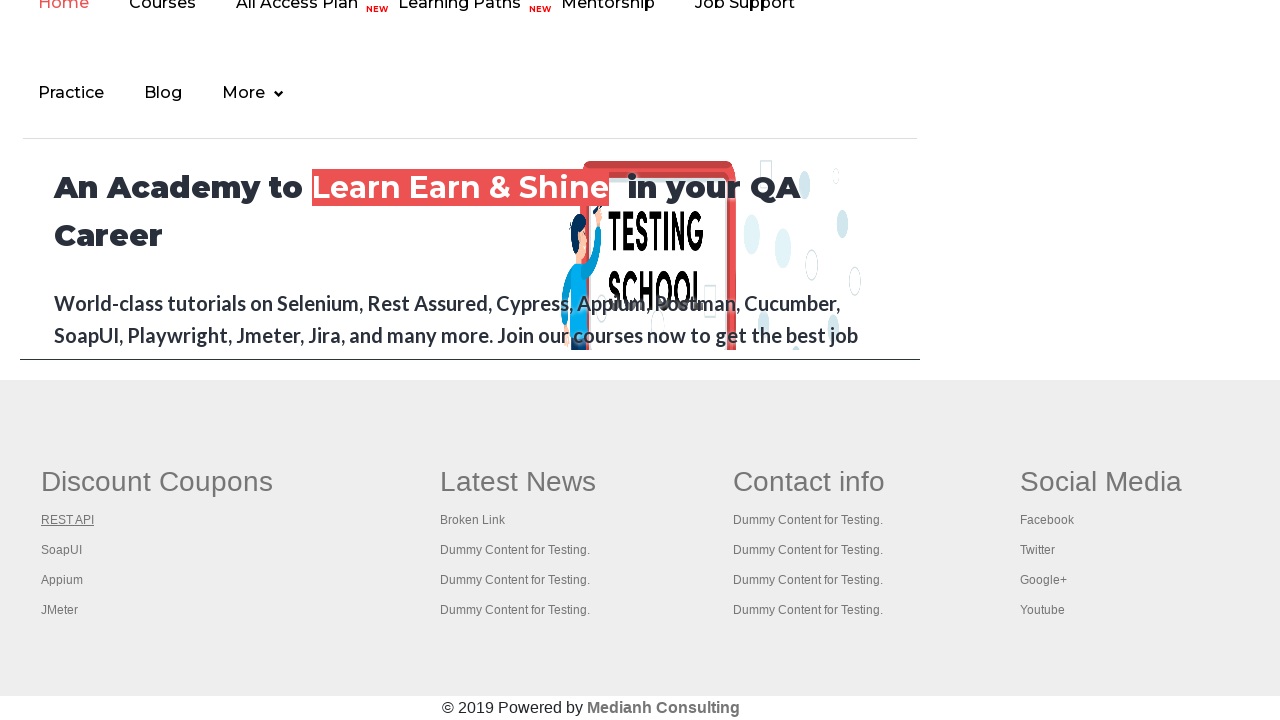

New tab loaded with page title: REST API Tutorial
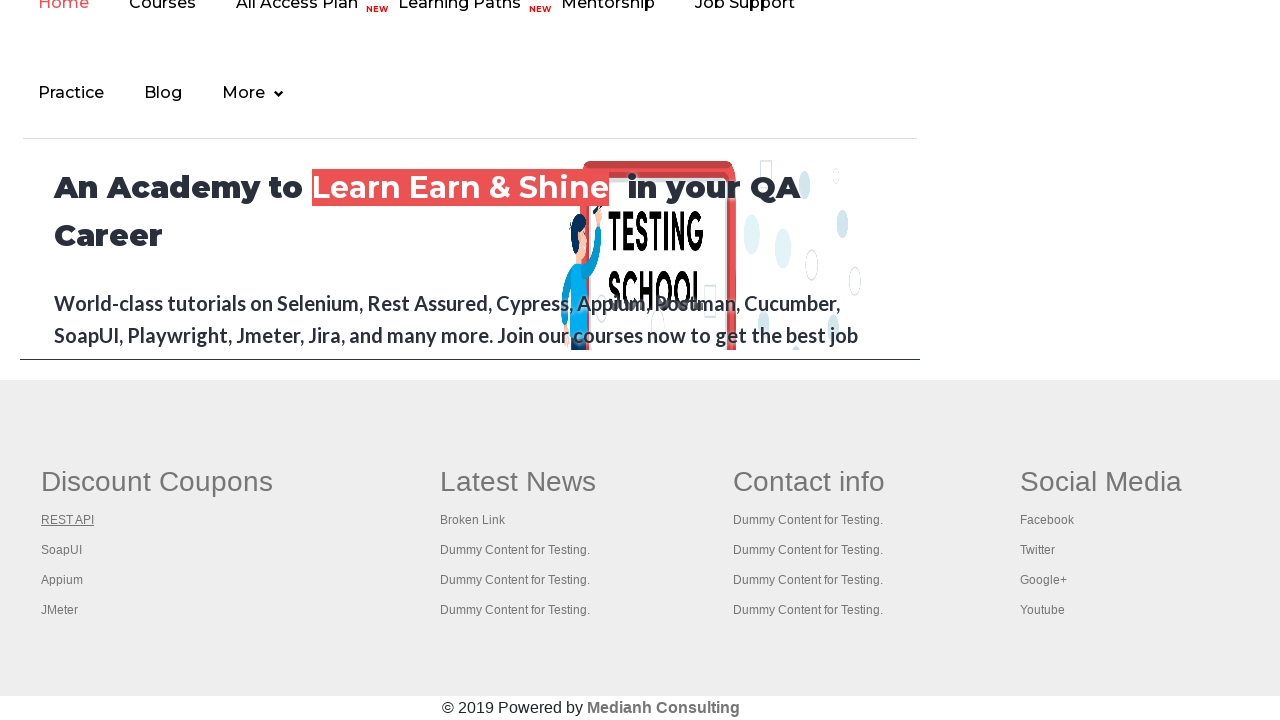

Closed new tab and returned to main page
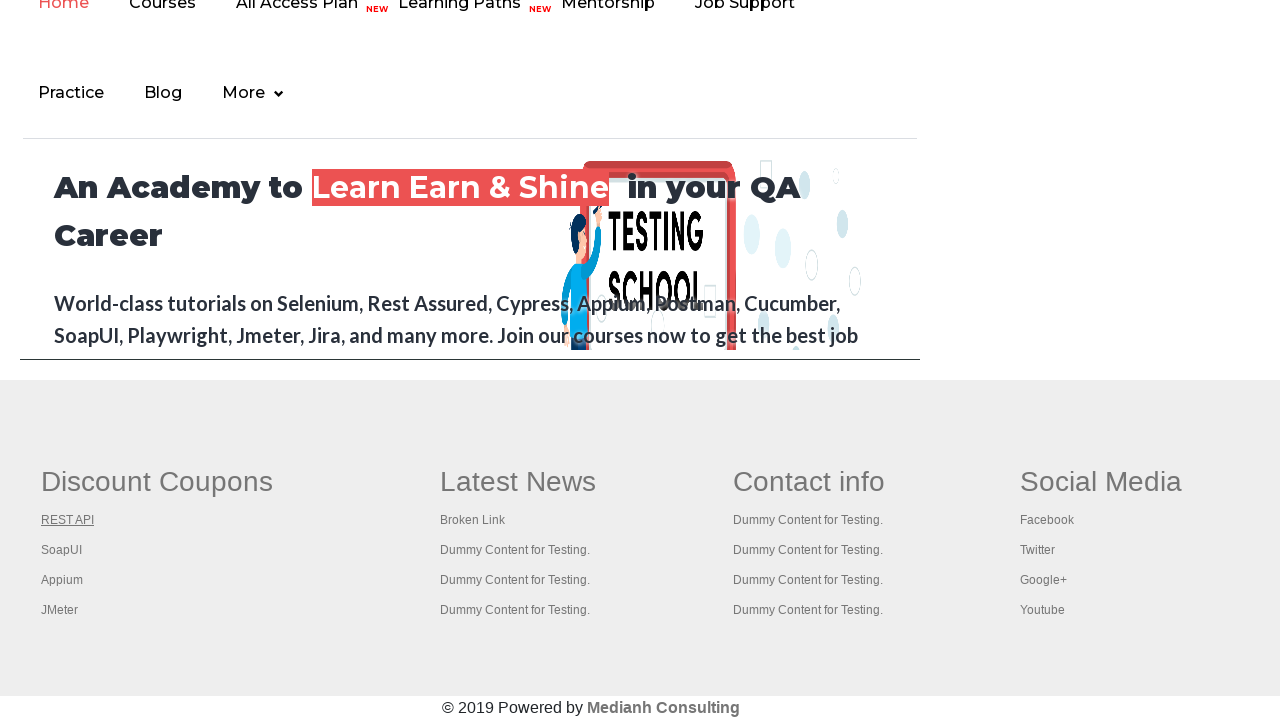

Opened footer link 2 in new tab with Ctrl+Click at (62, 550) on xpath=//div[@id='gf-BIG']//table/tbody/tr/td[1]/ul >> a >> nth=2
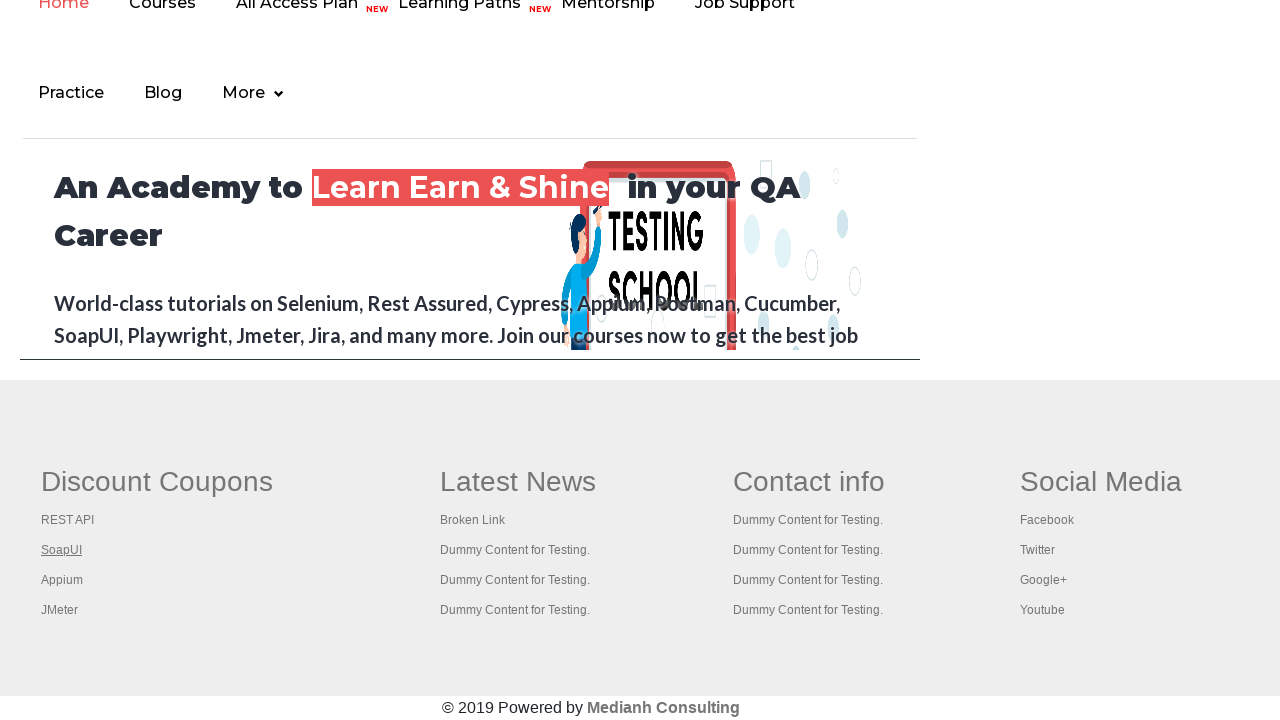

New tab loaded with page title: The World’s Most Popular API Testing Tool | SoapUI
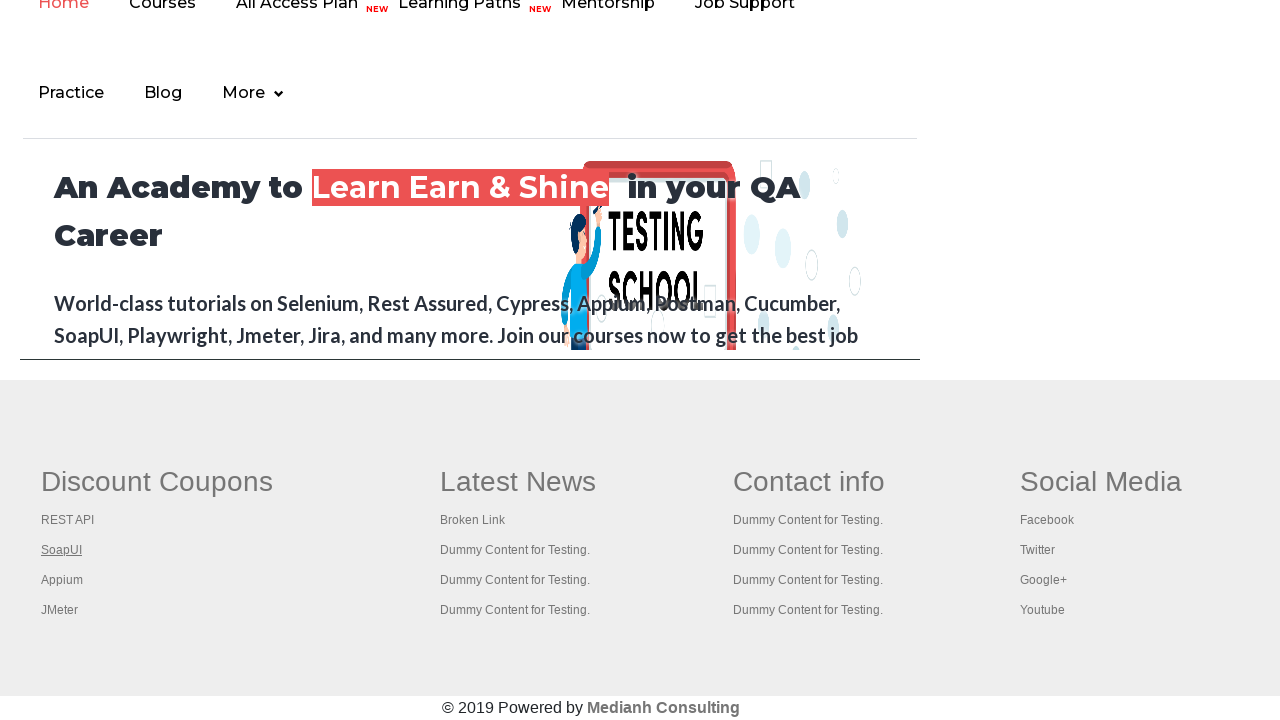

Closed new tab and returned to main page
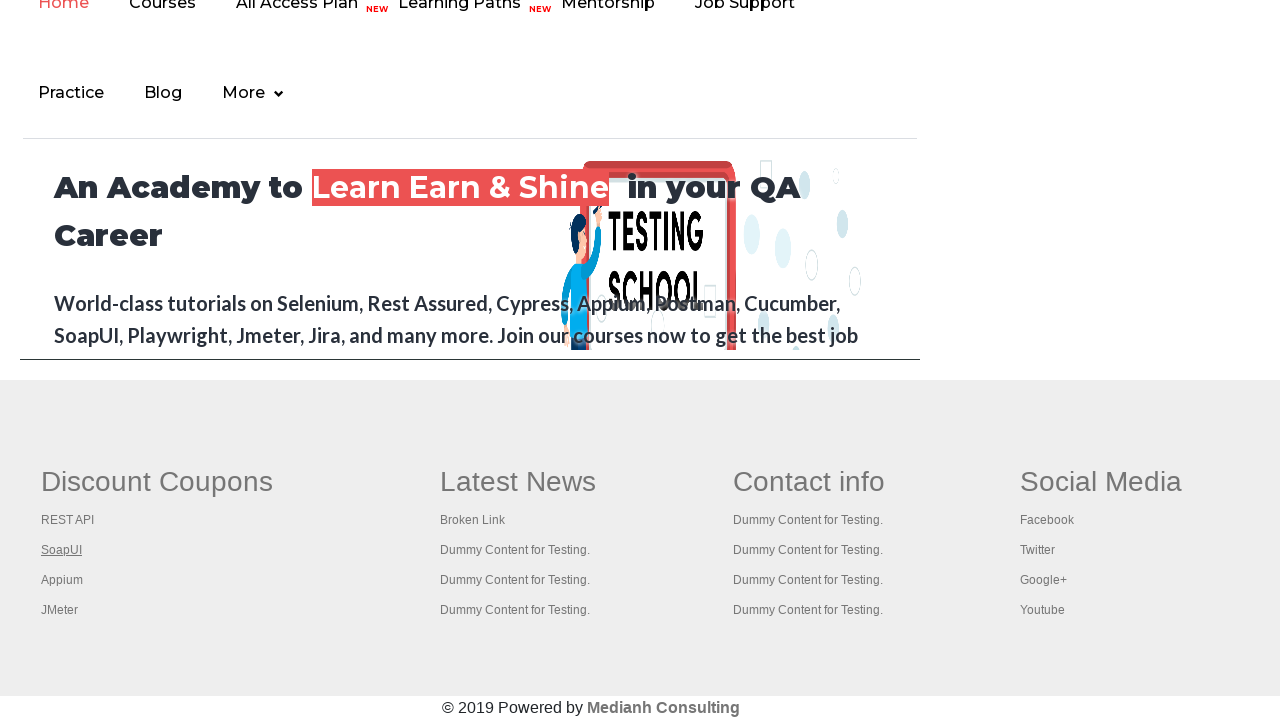

Opened footer link 3 in new tab with Ctrl+Click at (62, 580) on xpath=//div[@id='gf-BIG']//table/tbody/tr/td[1]/ul >> a >> nth=3
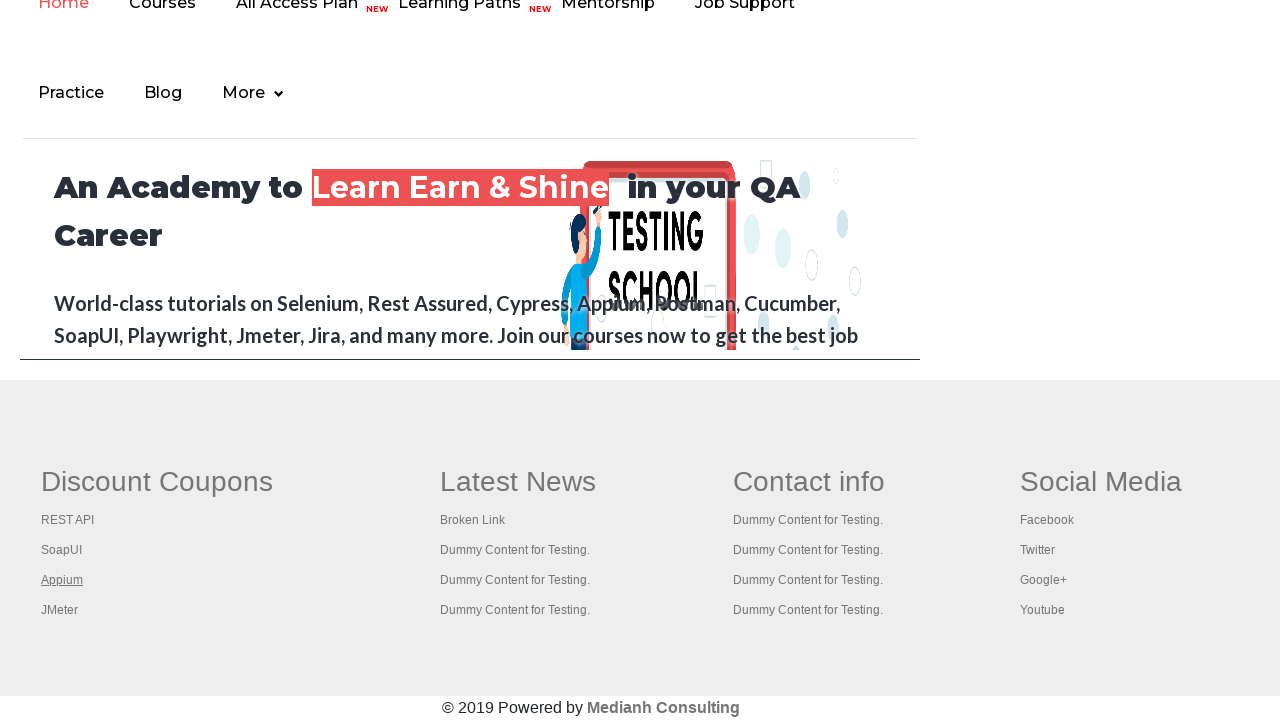

New tab loaded with page title: 
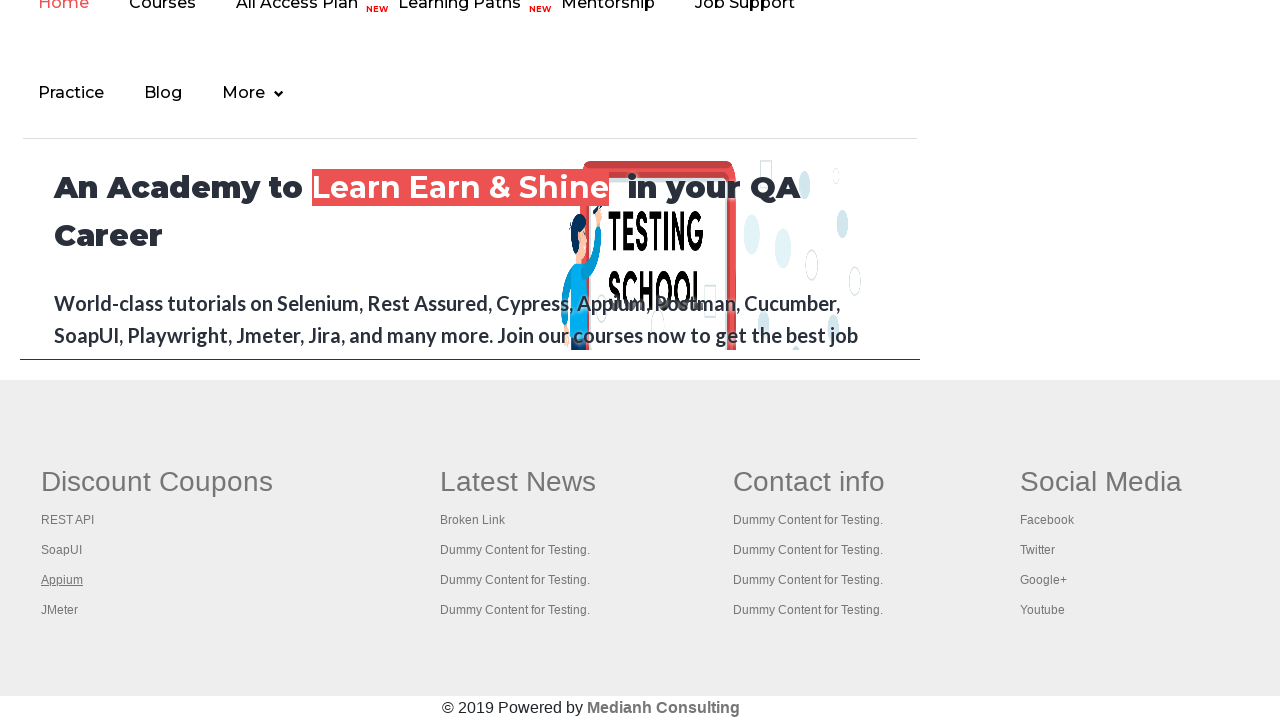

Closed new tab and returned to main page
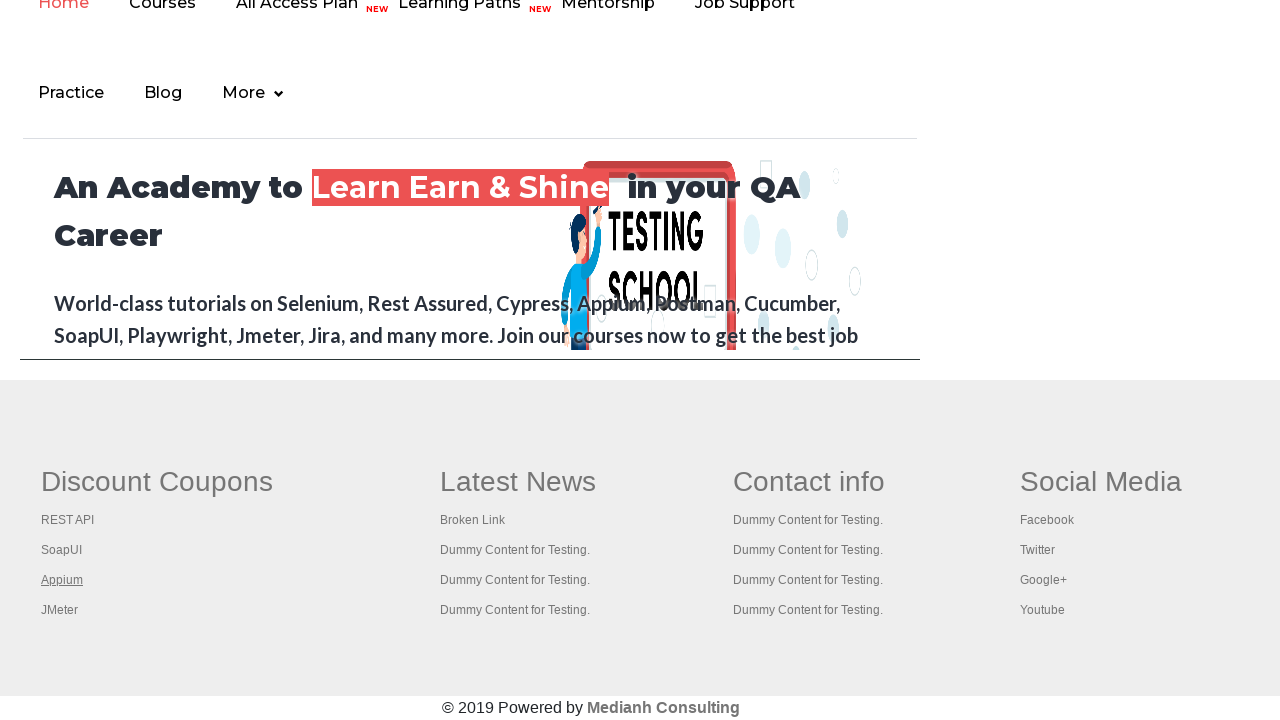

Opened footer link 4 in new tab with Ctrl+Click at (60, 610) on xpath=//div[@id='gf-BIG']//table/tbody/tr/td[1]/ul >> a >> nth=4
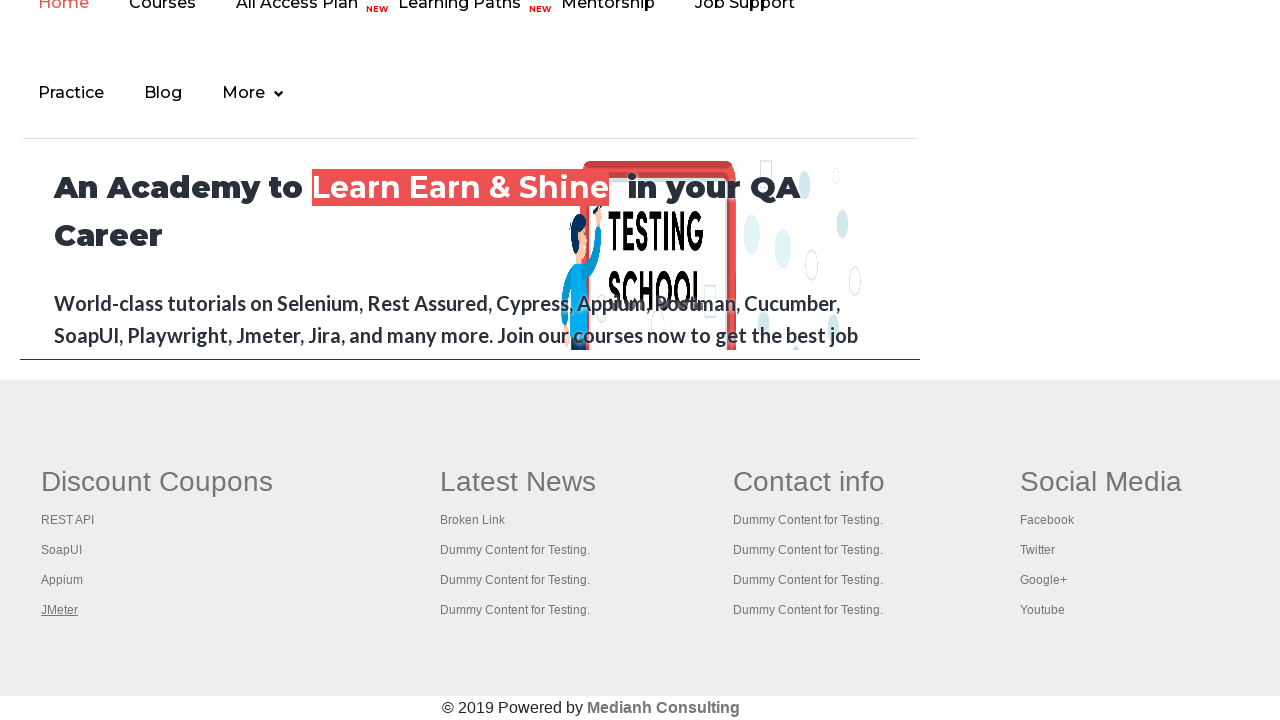

New tab loaded with page title: Apache JMeter - Apache JMeter™
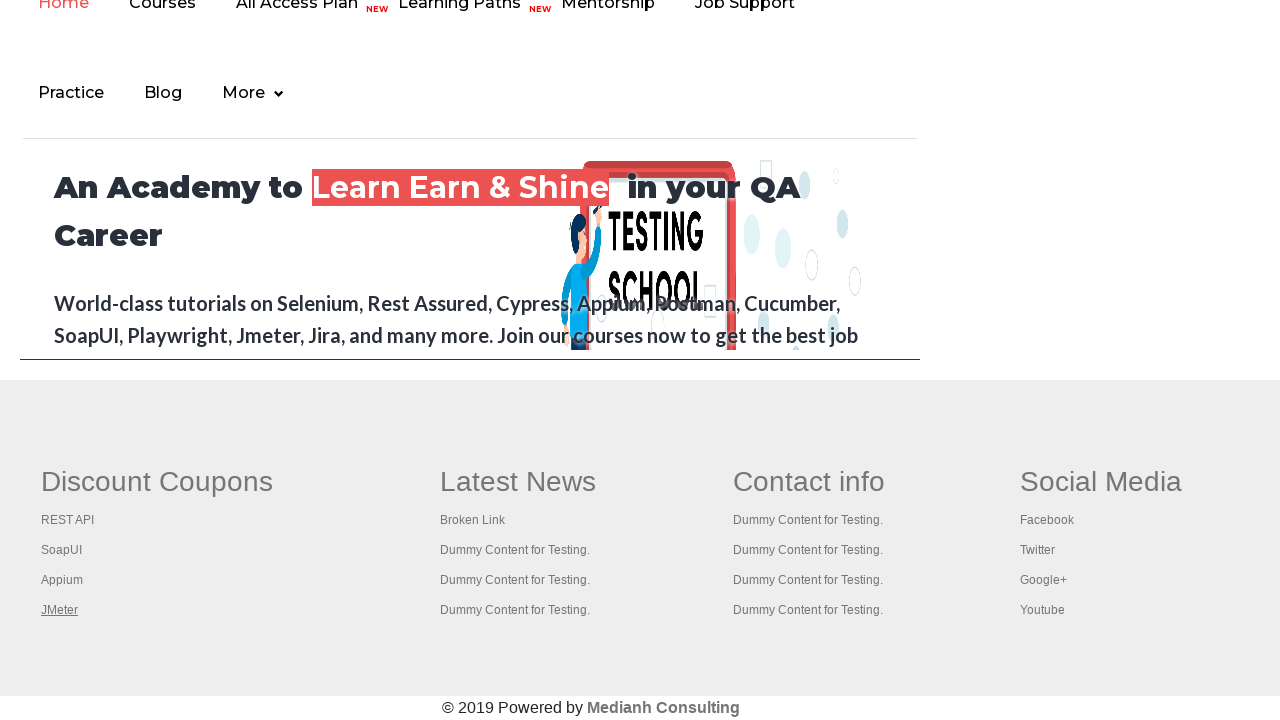

Closed new tab and returned to main page
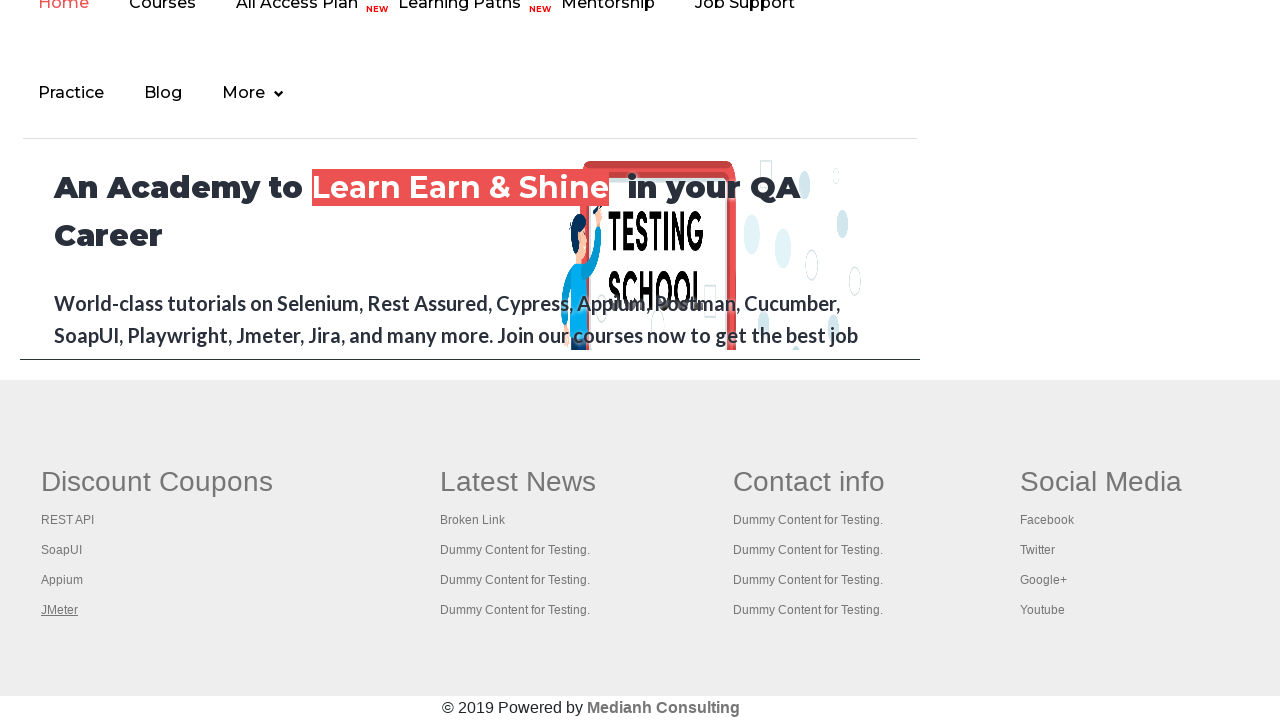

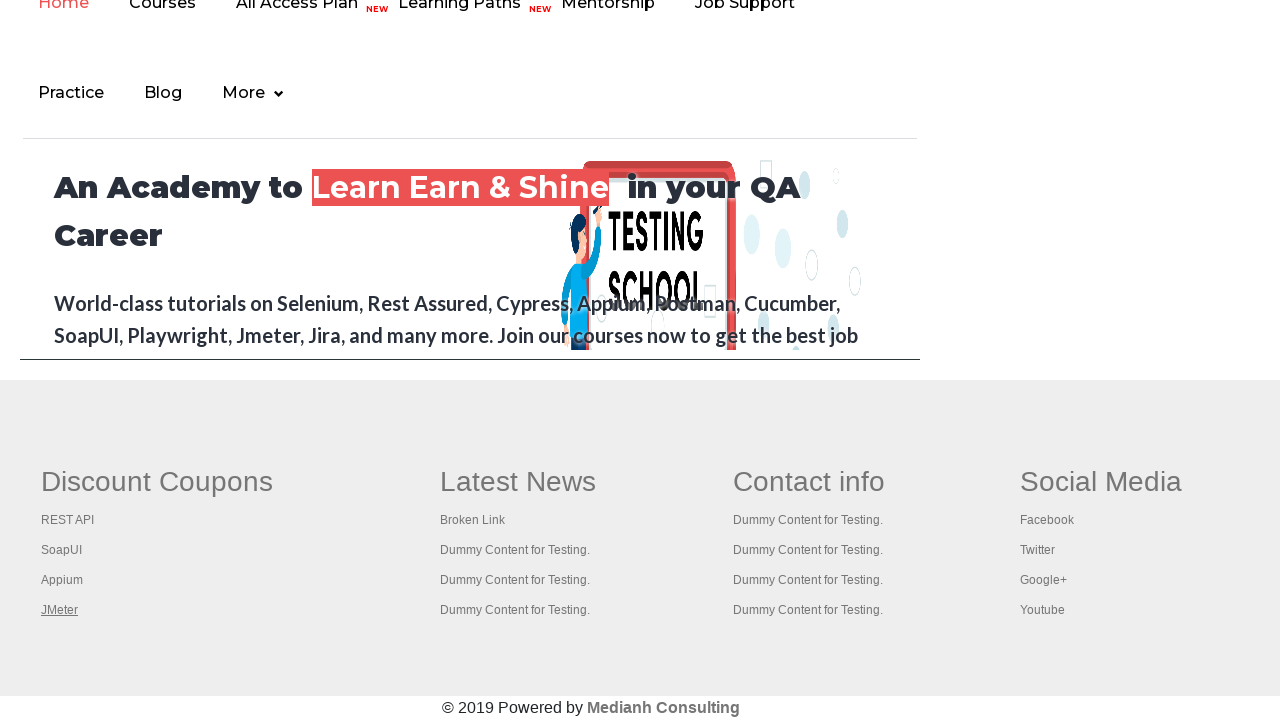